Tests drag and drop functionality by dragging an element and dropping it onto a target area.

Starting URL: https://crossbrowsertesting.github.io/drag-and-drop.html

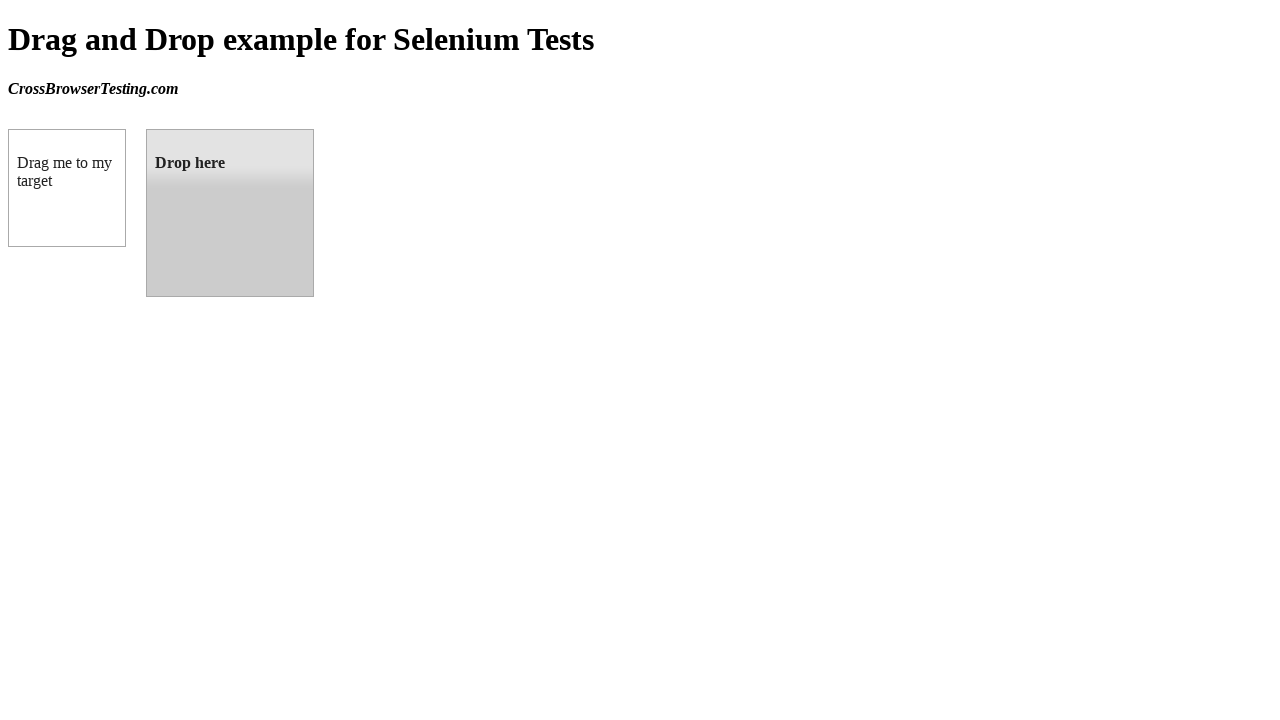

Waited for draggable element to be visible
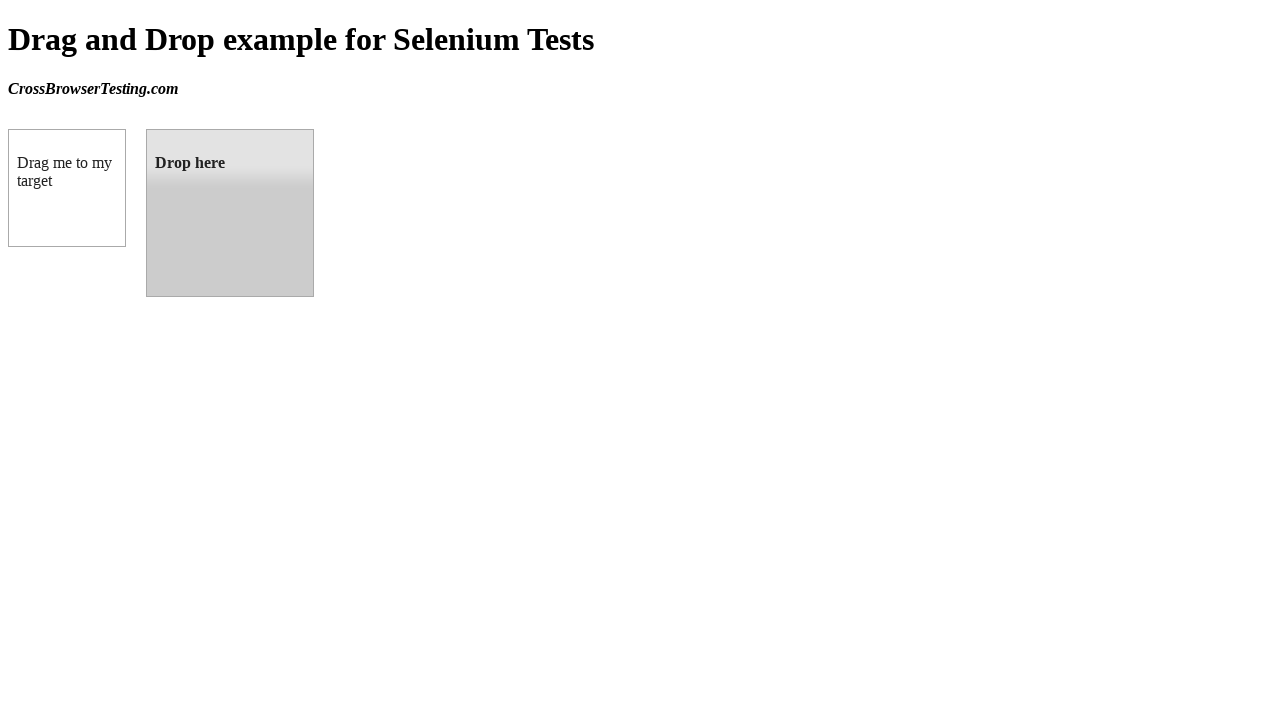

Waited for droppable target area to be visible
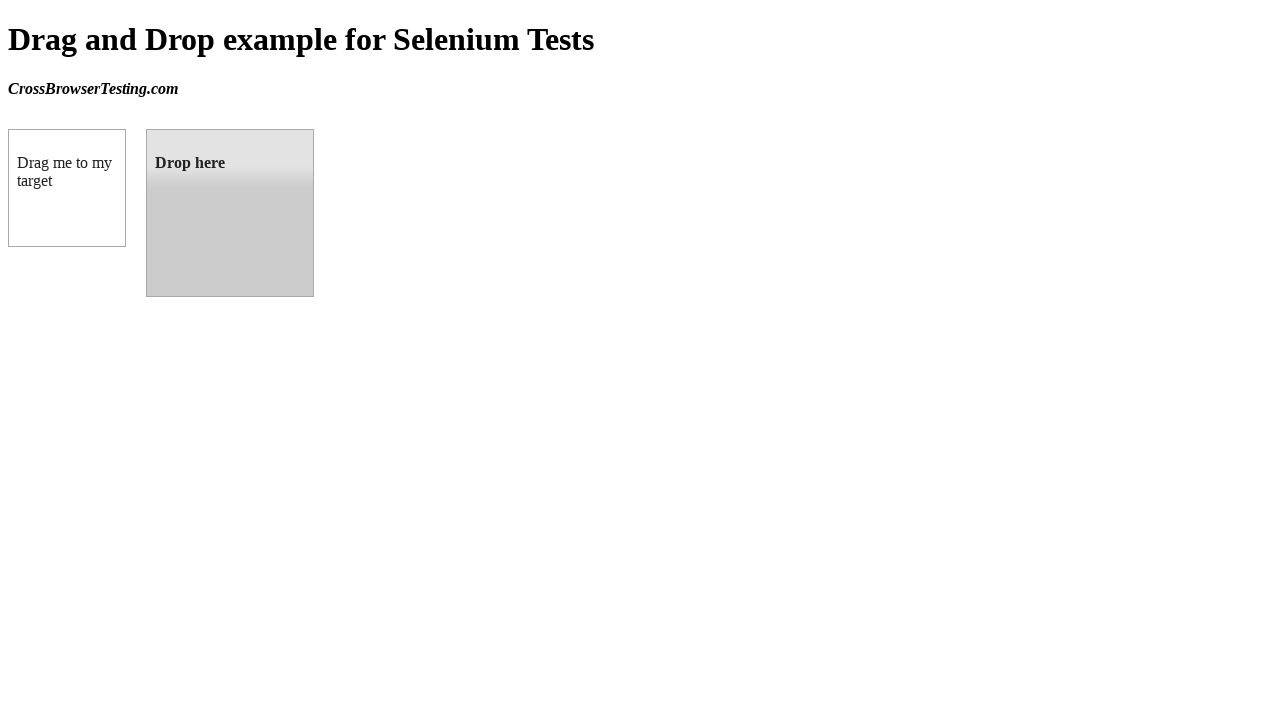

Dragged element and dropped it onto target area at (230, 213)
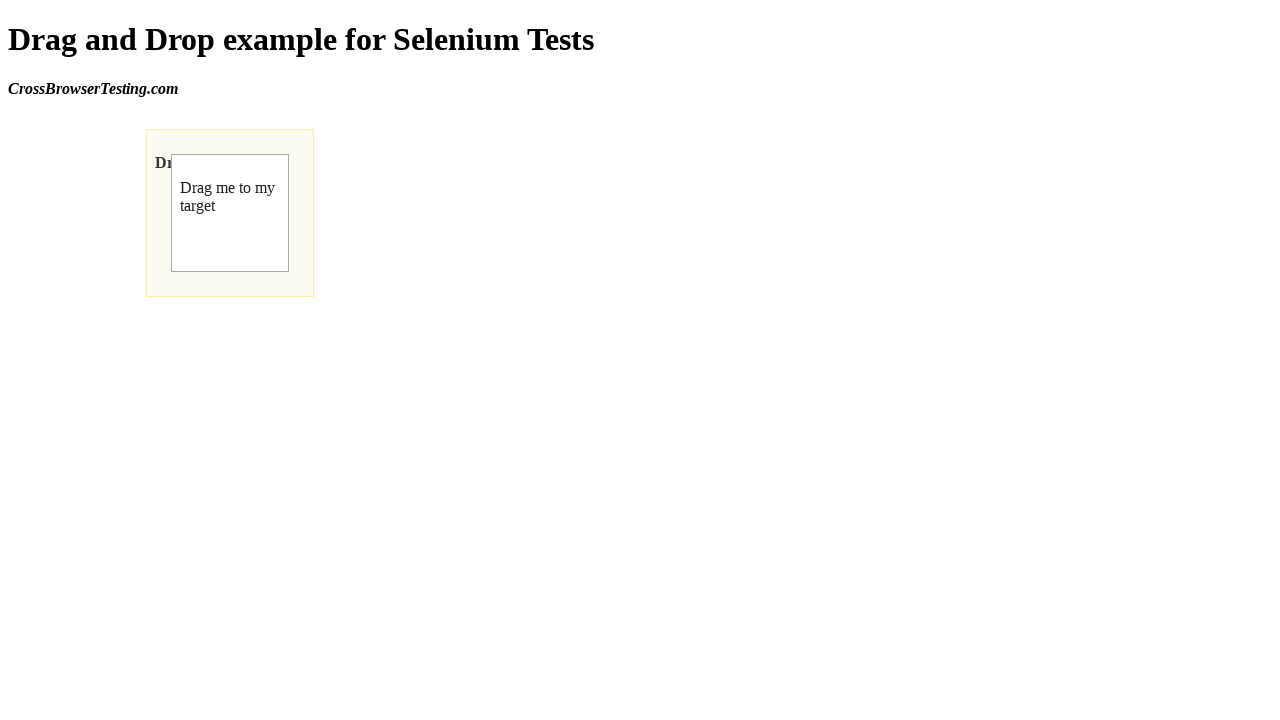

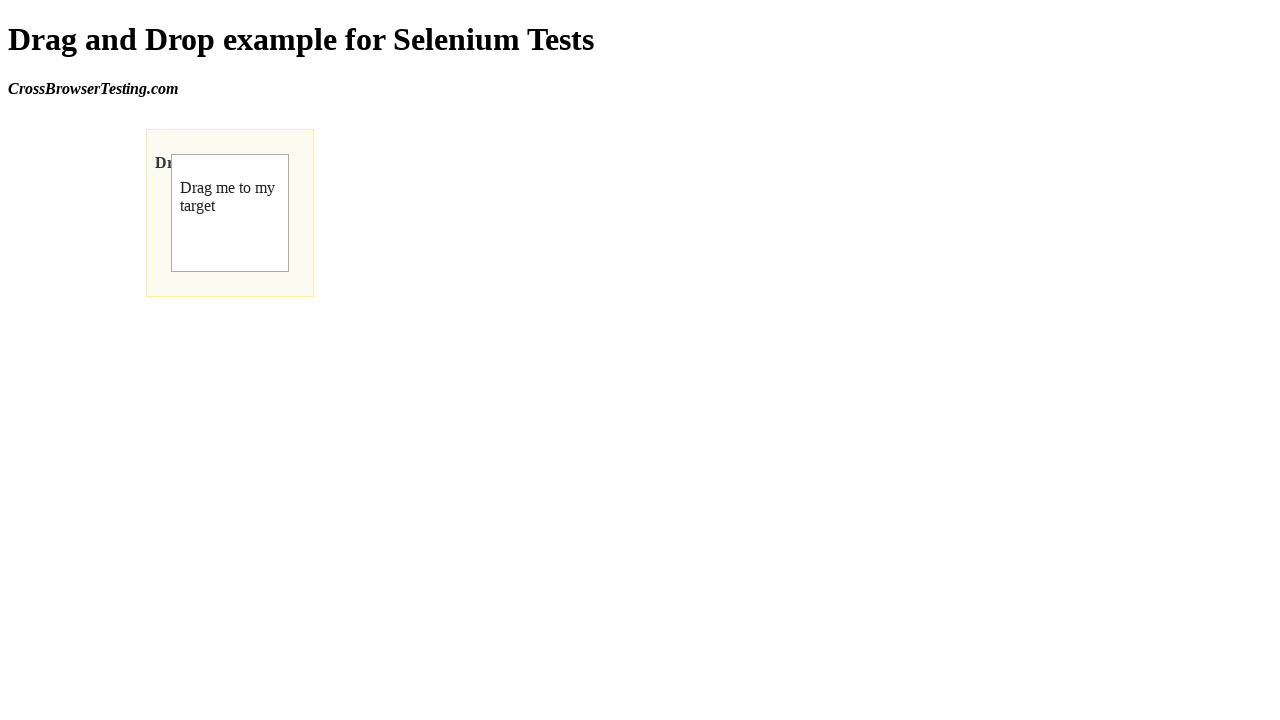